Tests dropdown selection functionality by selecting an option from a dropdown menu using its value attribute

Starting URL: https://the-internet.herokuapp.com/dropdown

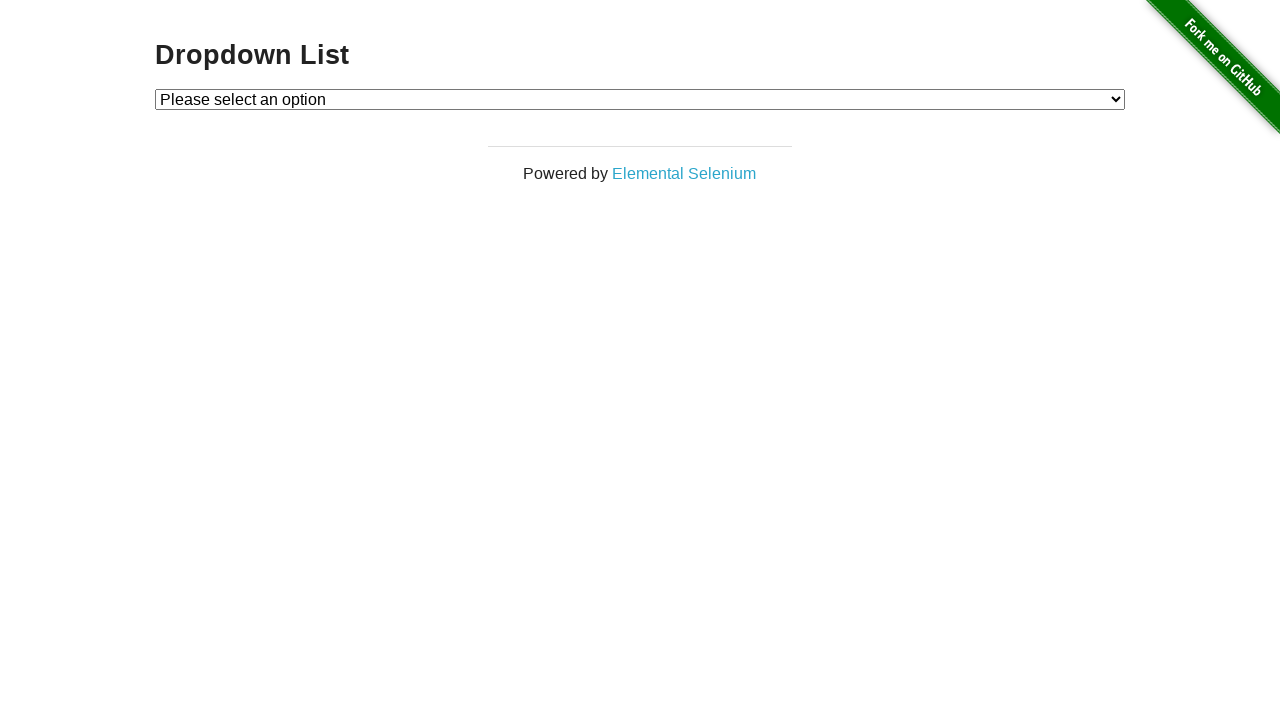

Waited for dropdown element to be visible
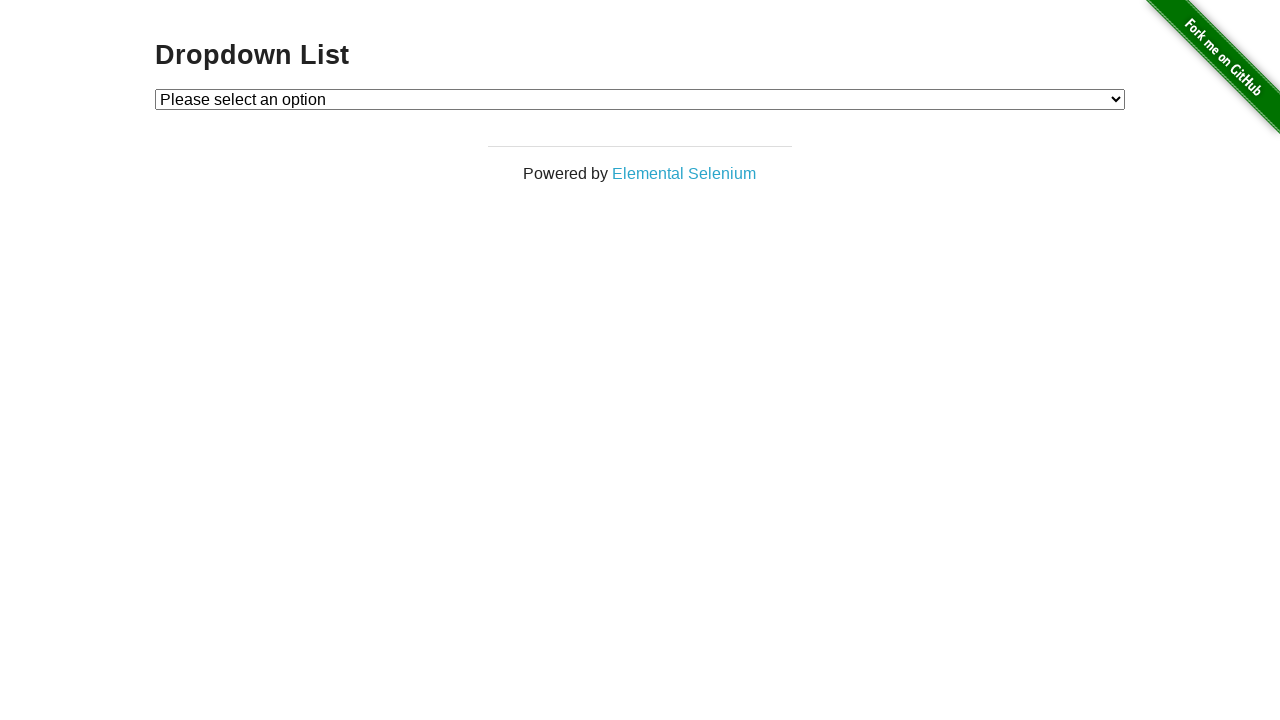

Selected 'Option 2' from dropdown using value attribute on #dropdown
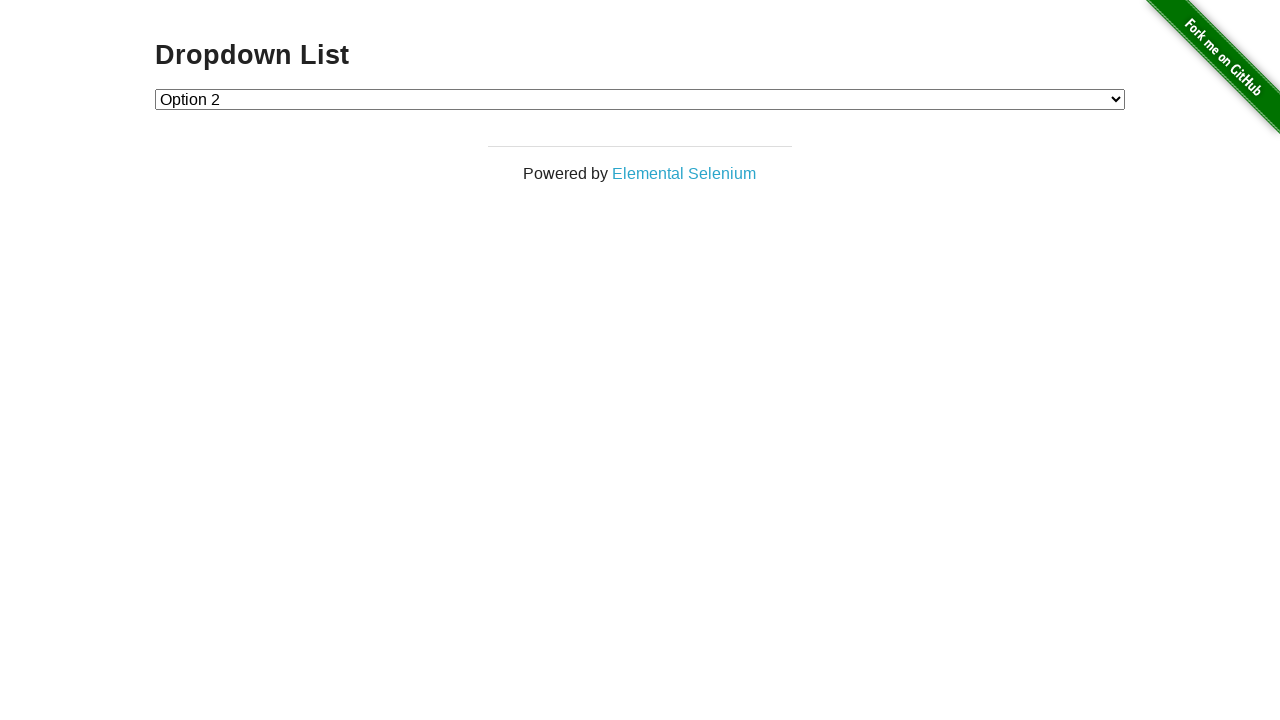

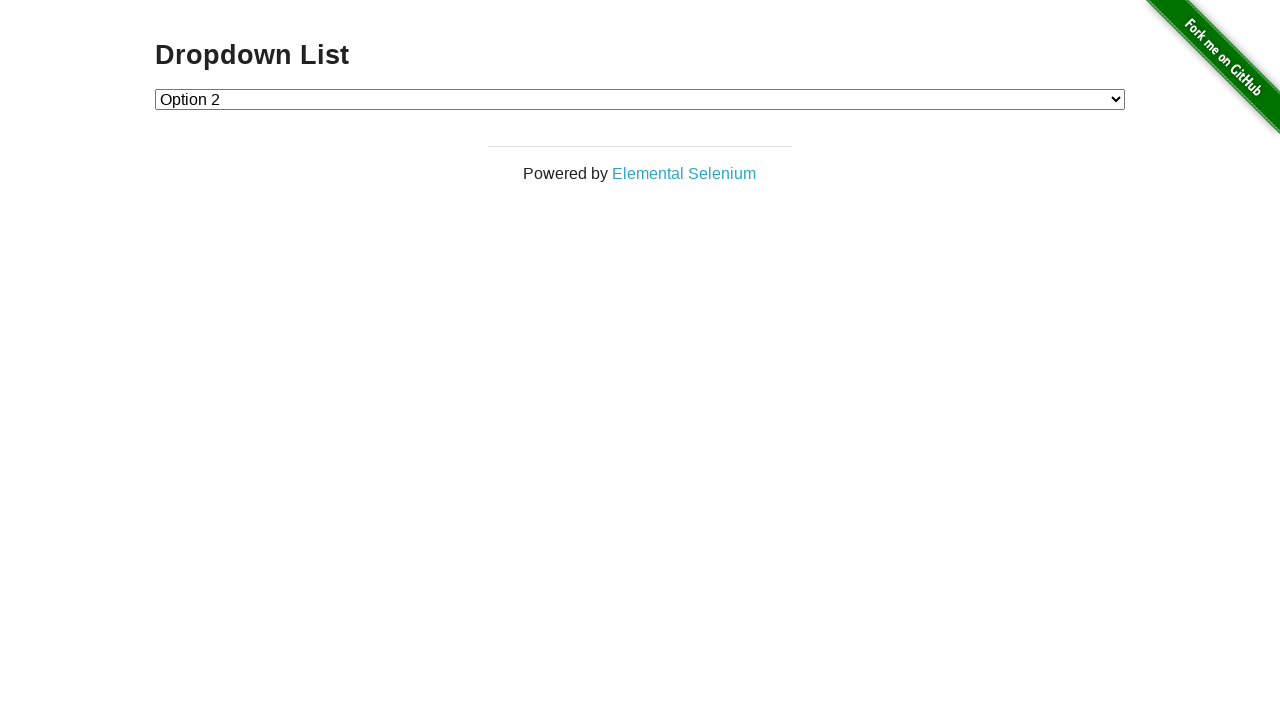